Tests dropdown functionality by selecting a country from a dependent dropdown list on a demo page

Starting URL: https://phppot.com/demo/jquery-dependent-dropdown-list-countries-and-states/

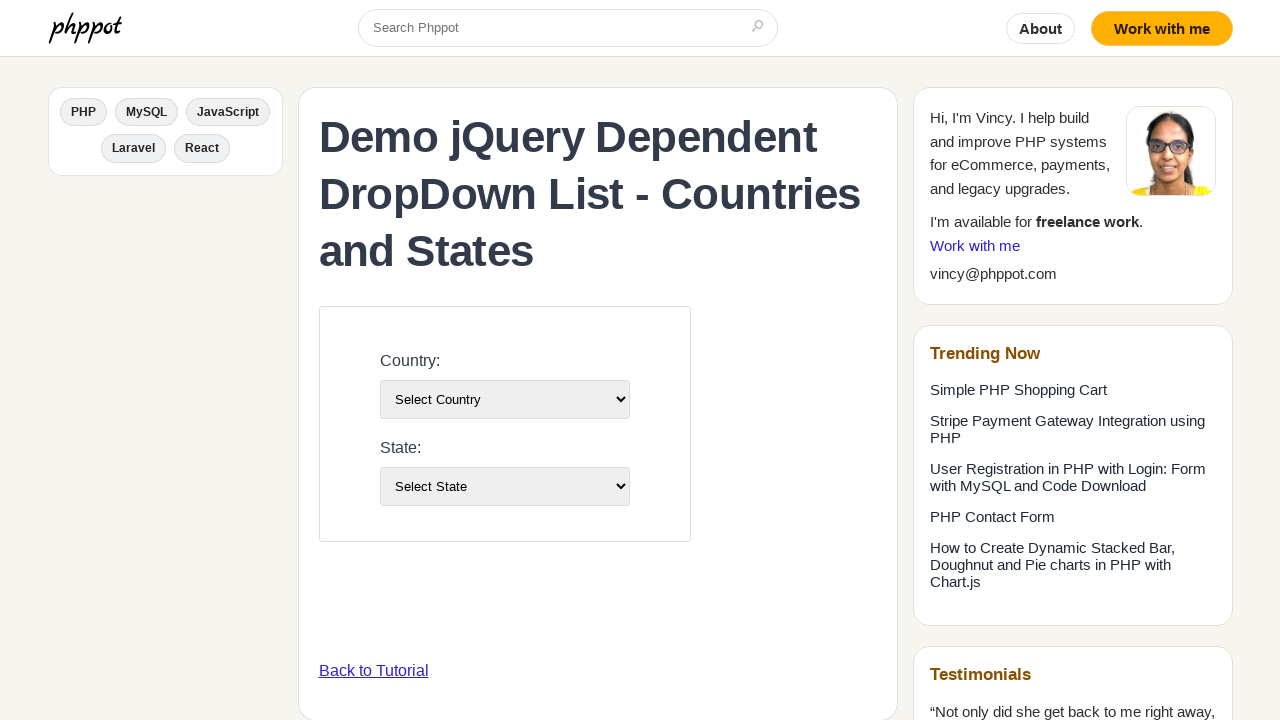

Country dropdown became visible
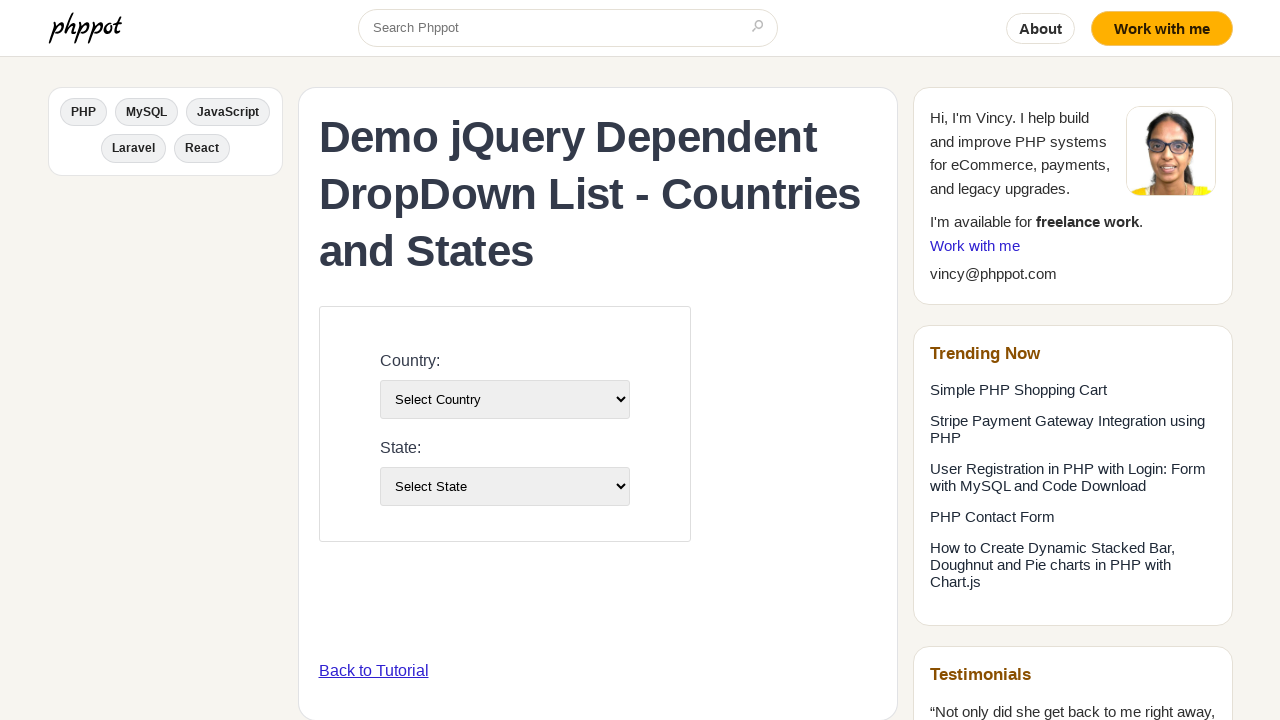

Selected 'France' from the country dropdown on #country-list
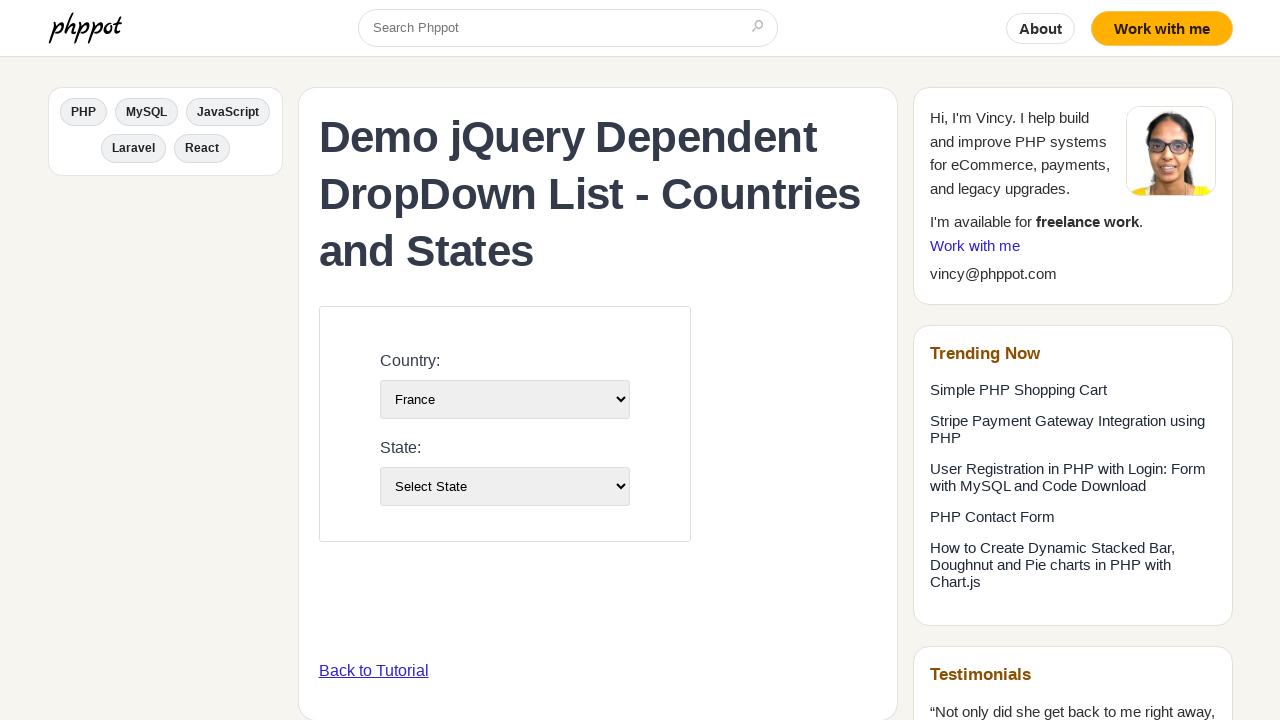

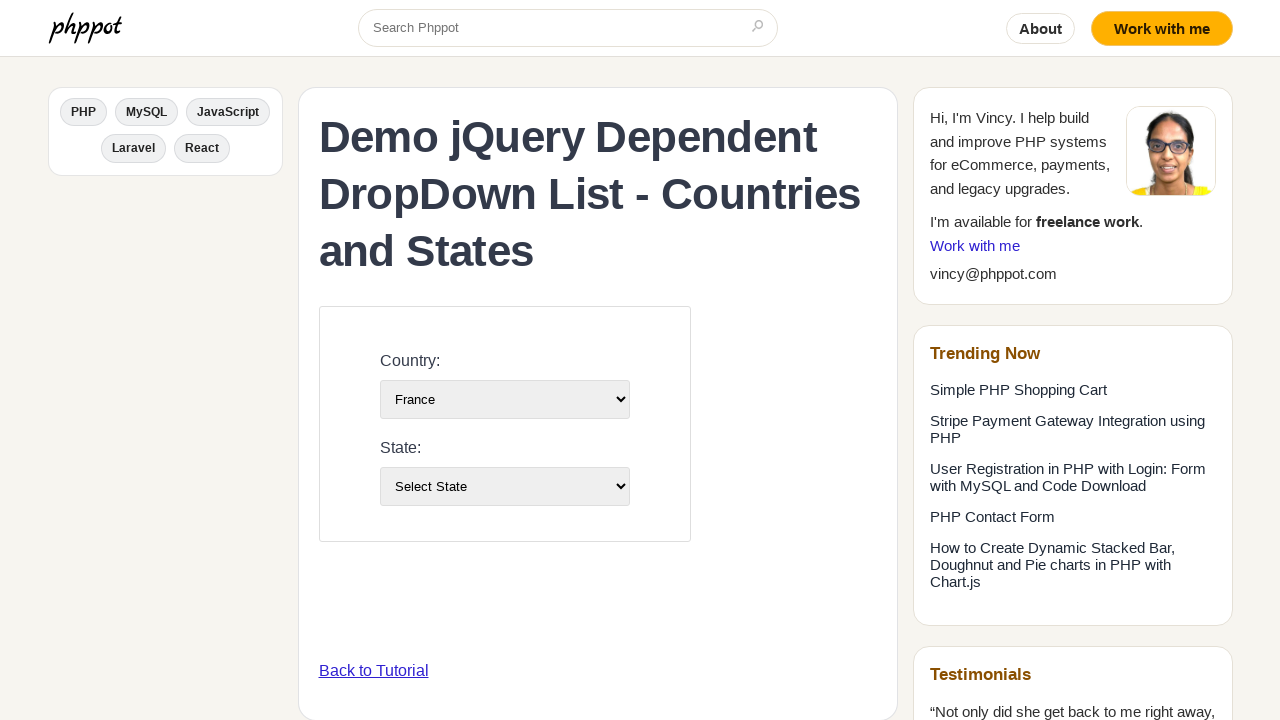